Tests form submission with mandatory fields left blank to verify validation

Starting URL: https://demoqa.com/automation-practice-form

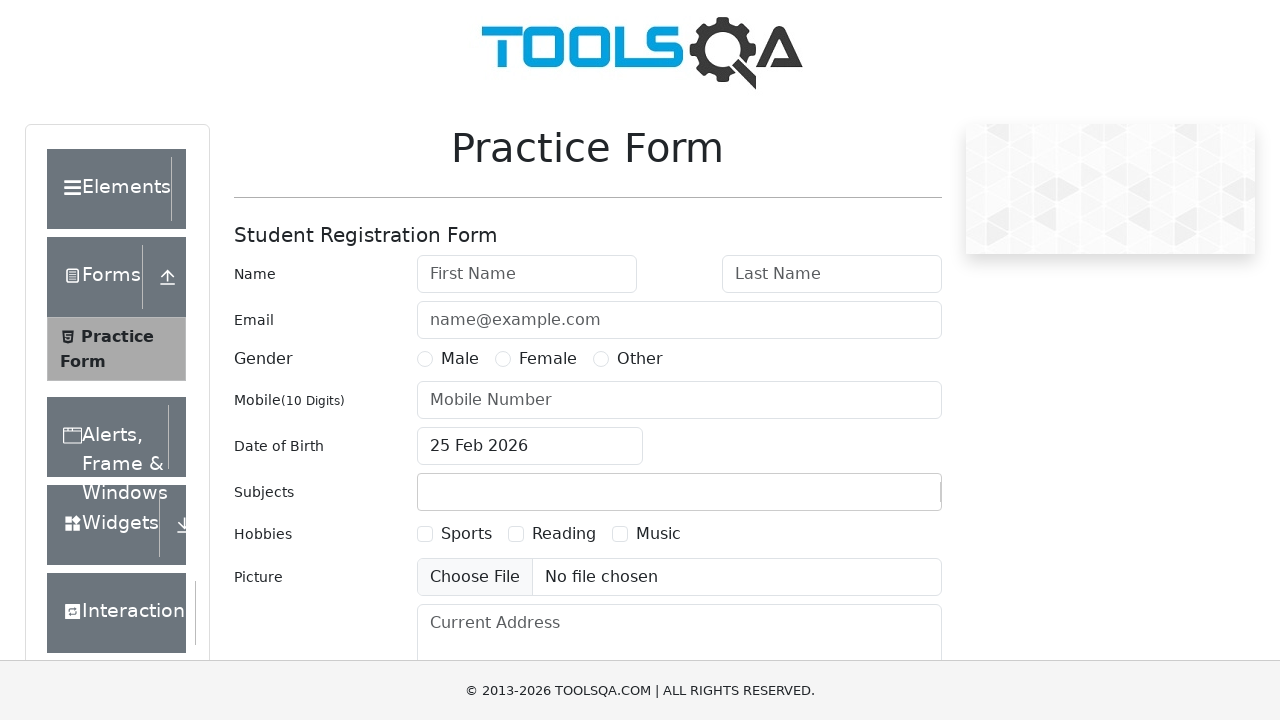

Clicked submit button without filling mandatory fields to test validation at (885, 499) on button#submit
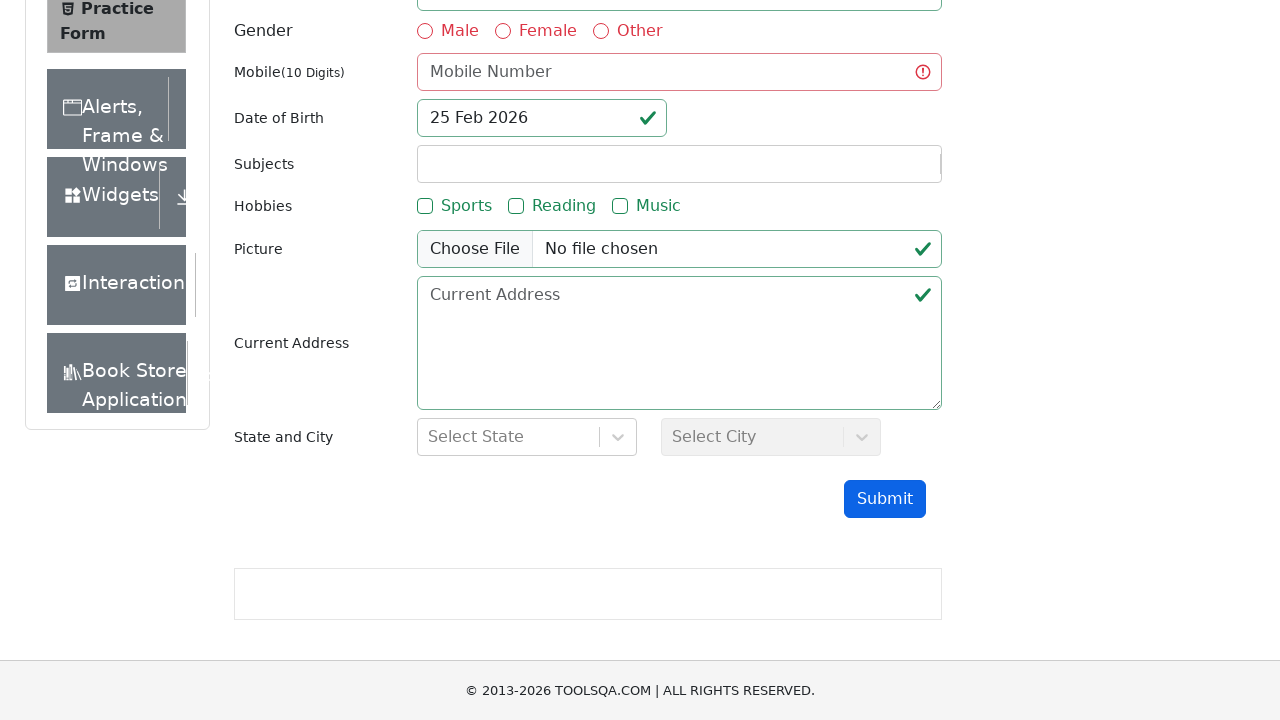

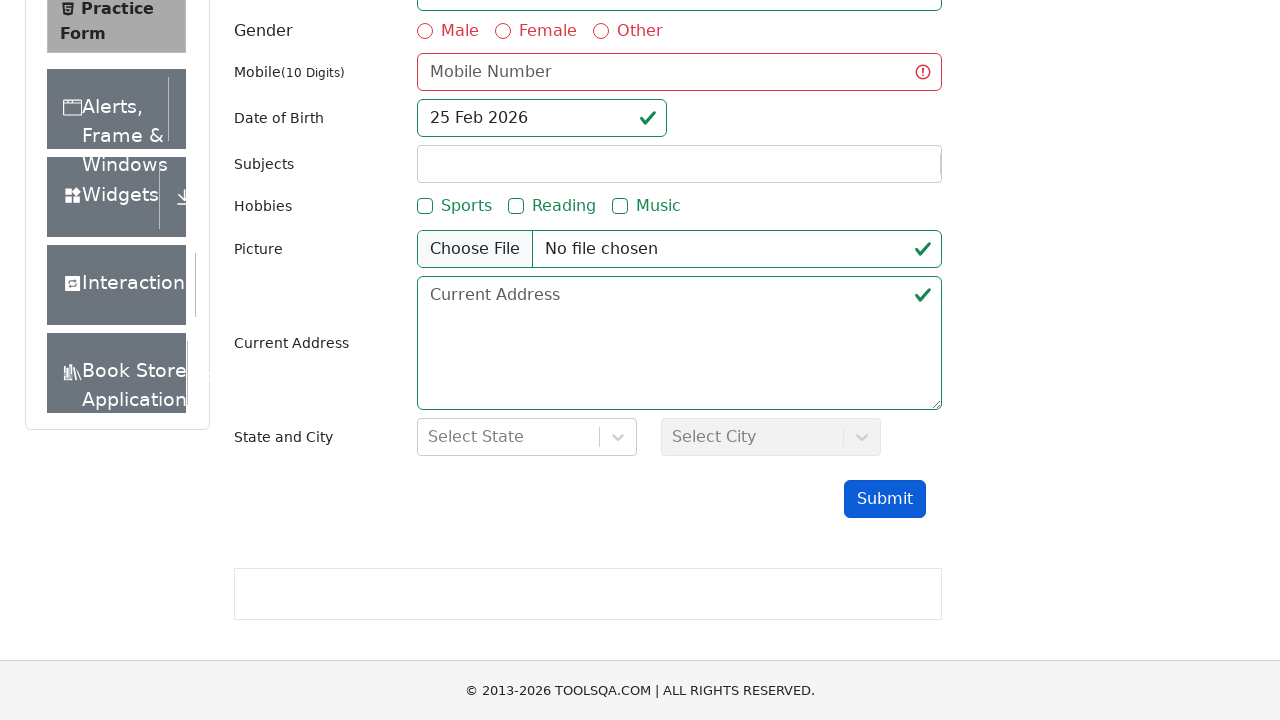